Navigates to a JPL Space images page and clicks the button to view the full featured image.

Starting URL: https://data-class-jpl-space.s3.amazonaws.com/JPL_Space/index.html

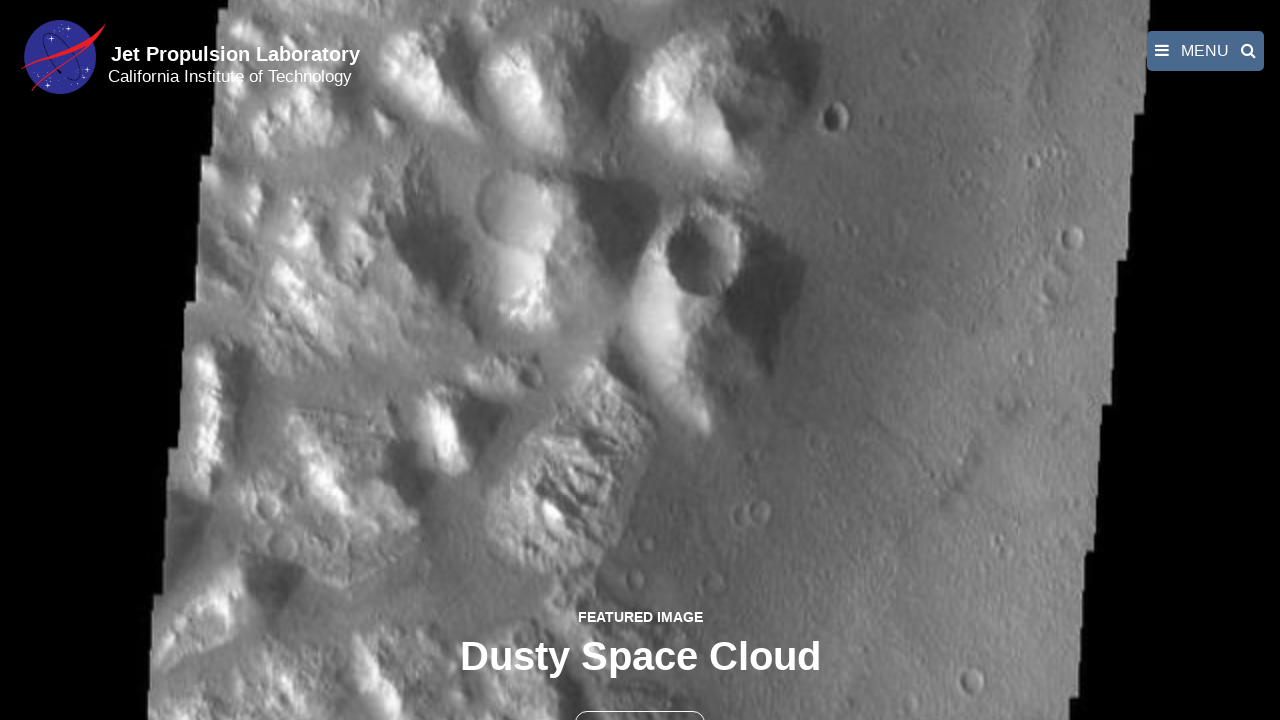

Navigated to JPL Space images page
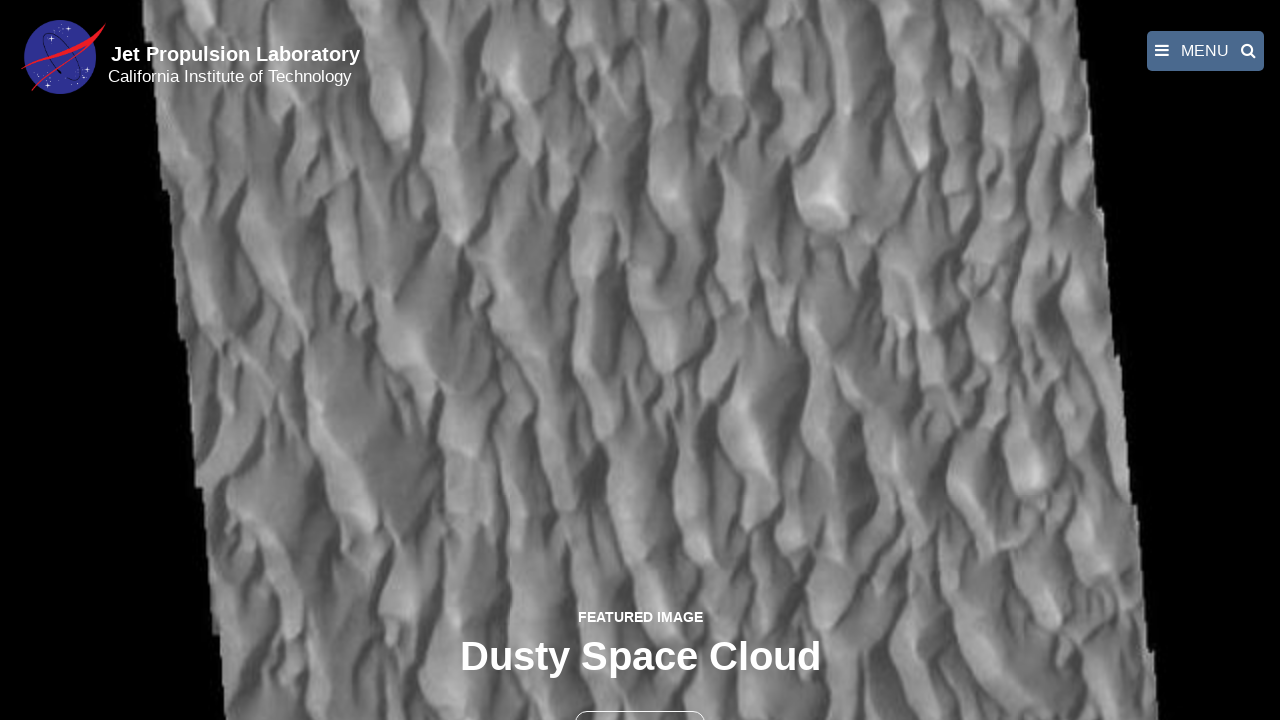

Clicked the button to view full featured image at (640, 699) on button >> nth=1
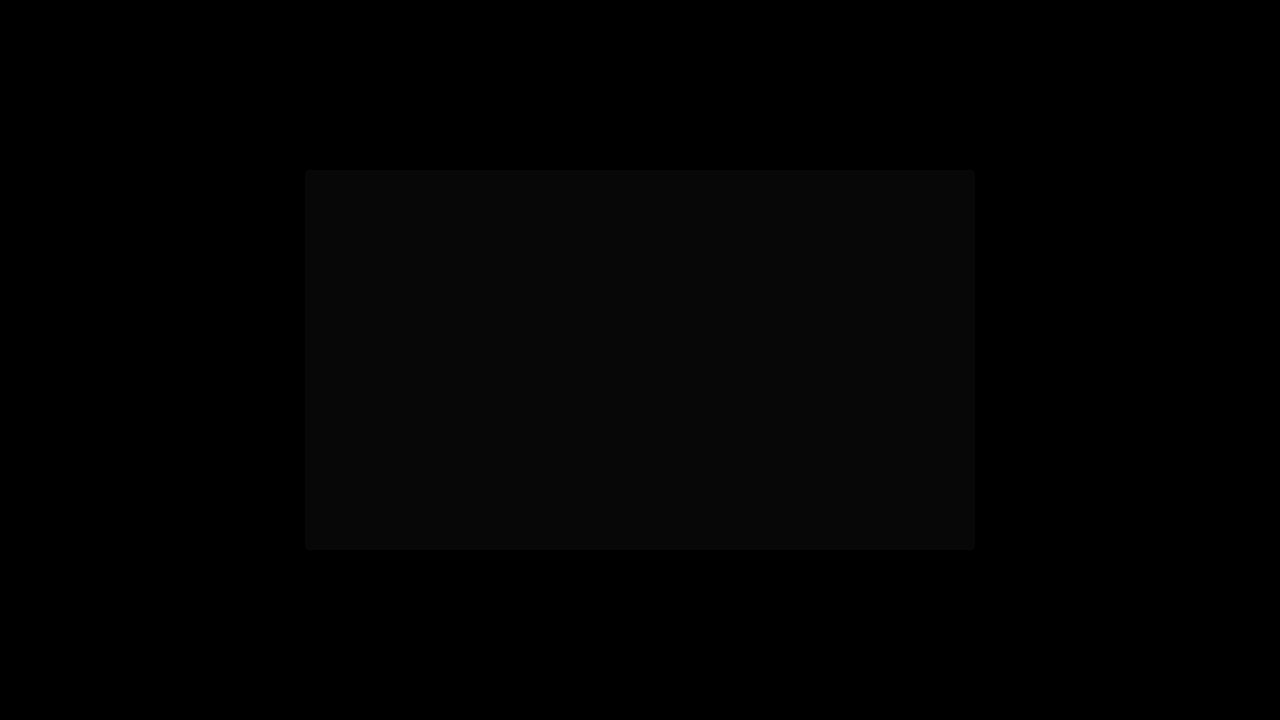

Full featured image loaded and displayed
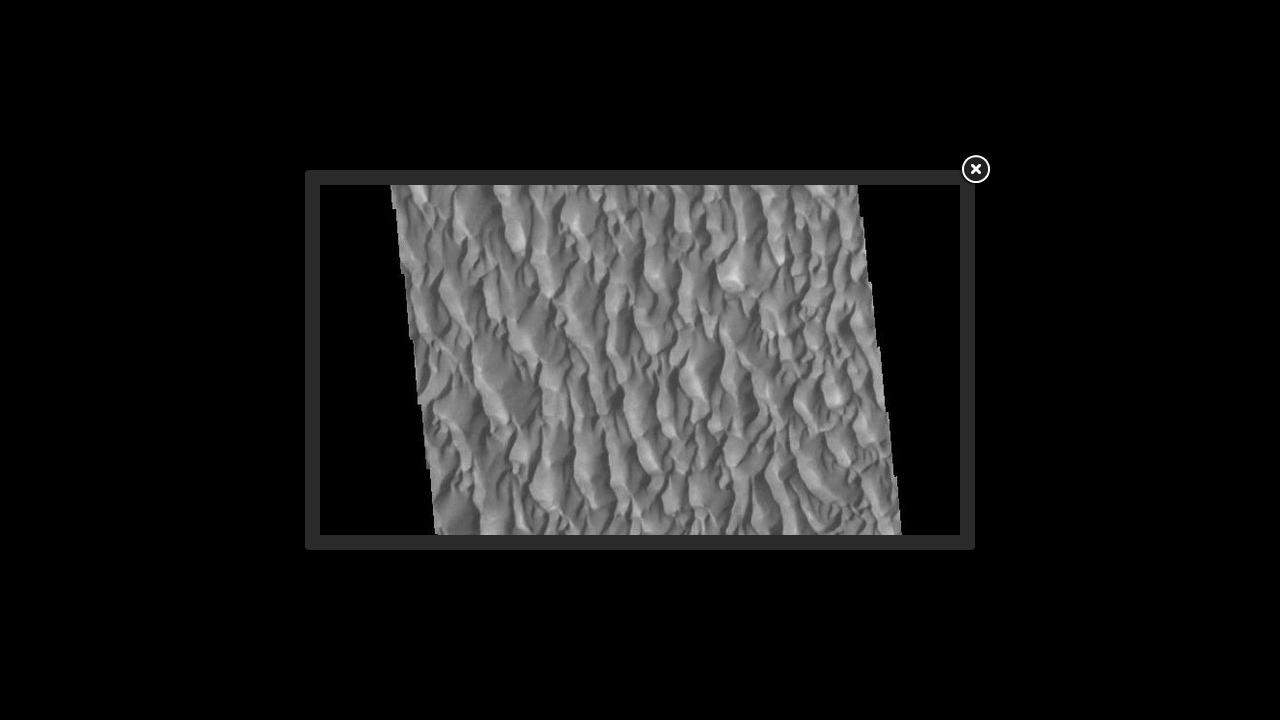

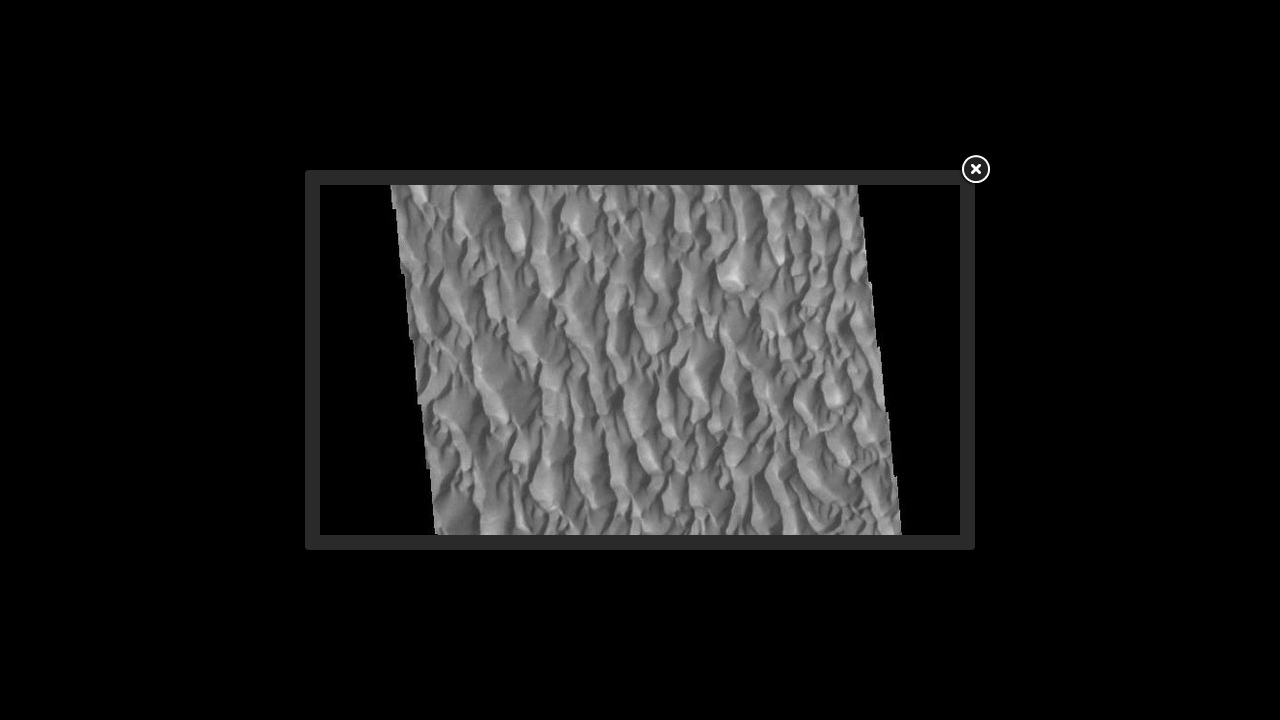